Tests opening a link in a new tab, switching between tabs, verifying content, and closing tabs

Starting URL: https://www.qa-practice.com/elements/new_tab/link

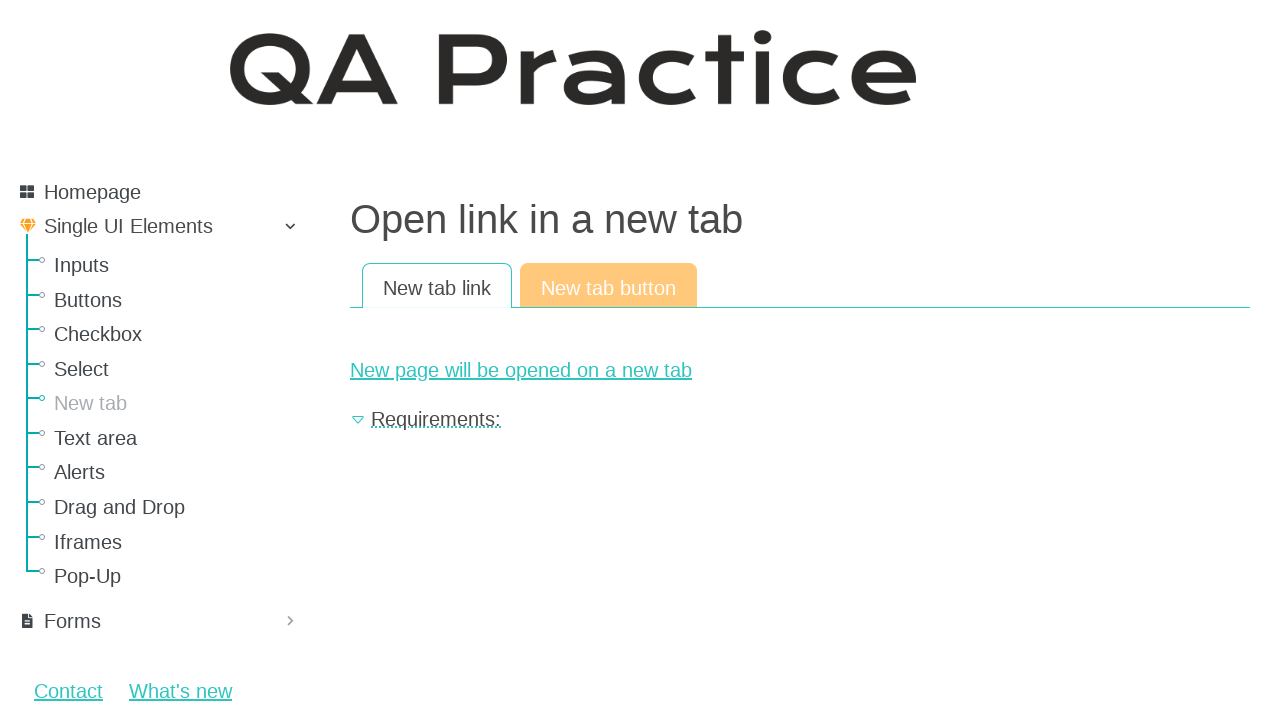

Clicked link to open new tab at (800, 370) on #new-page-link
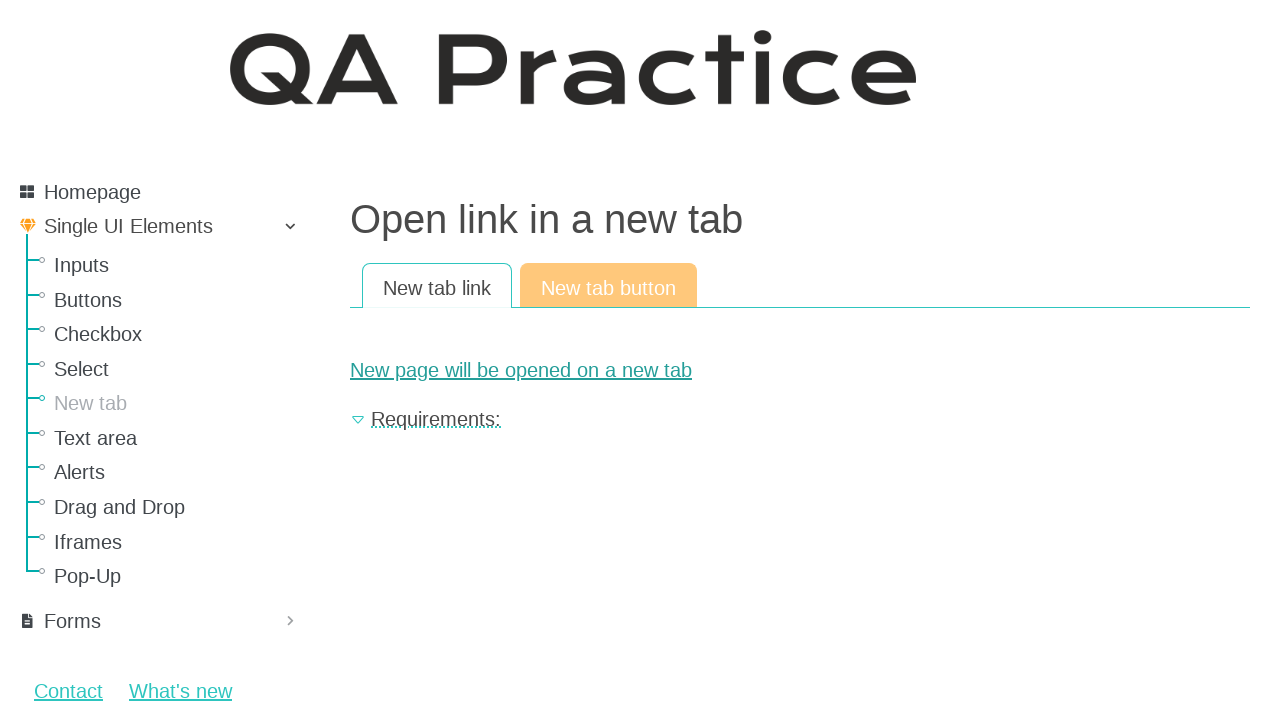

New tab opened and captured
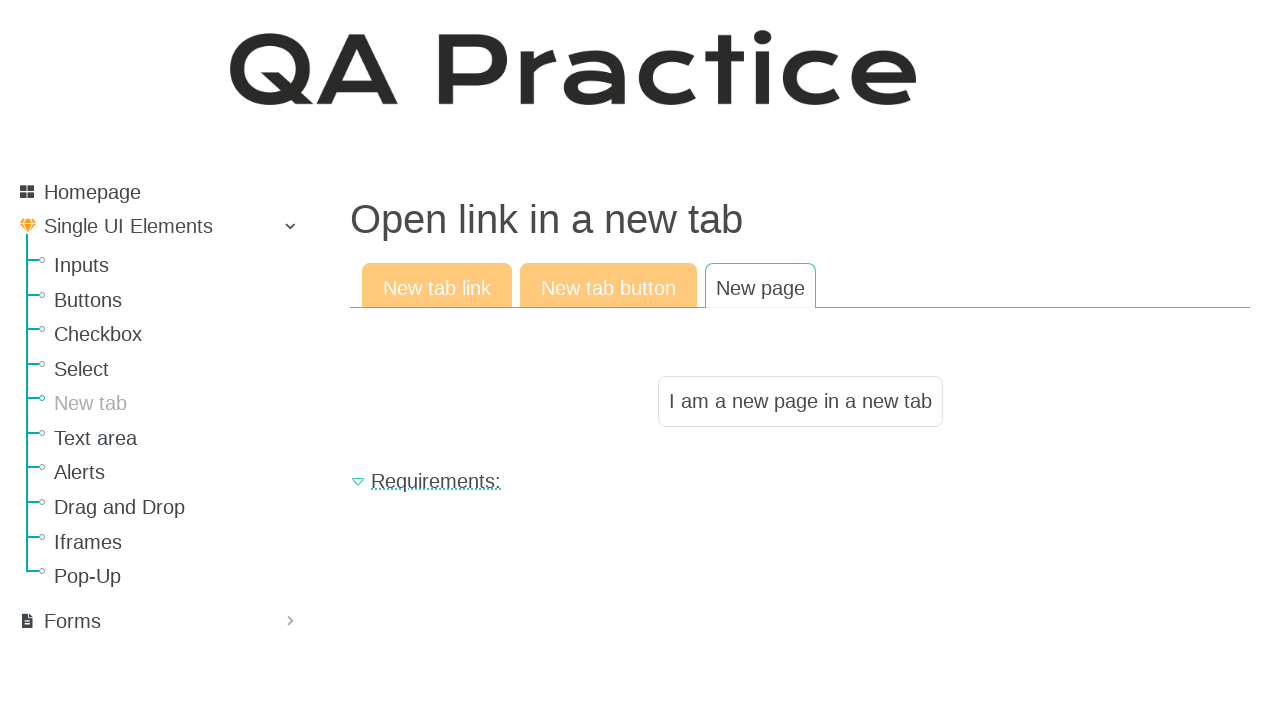

Retrieved text content from new tab: 'I am a new page in a new tab'
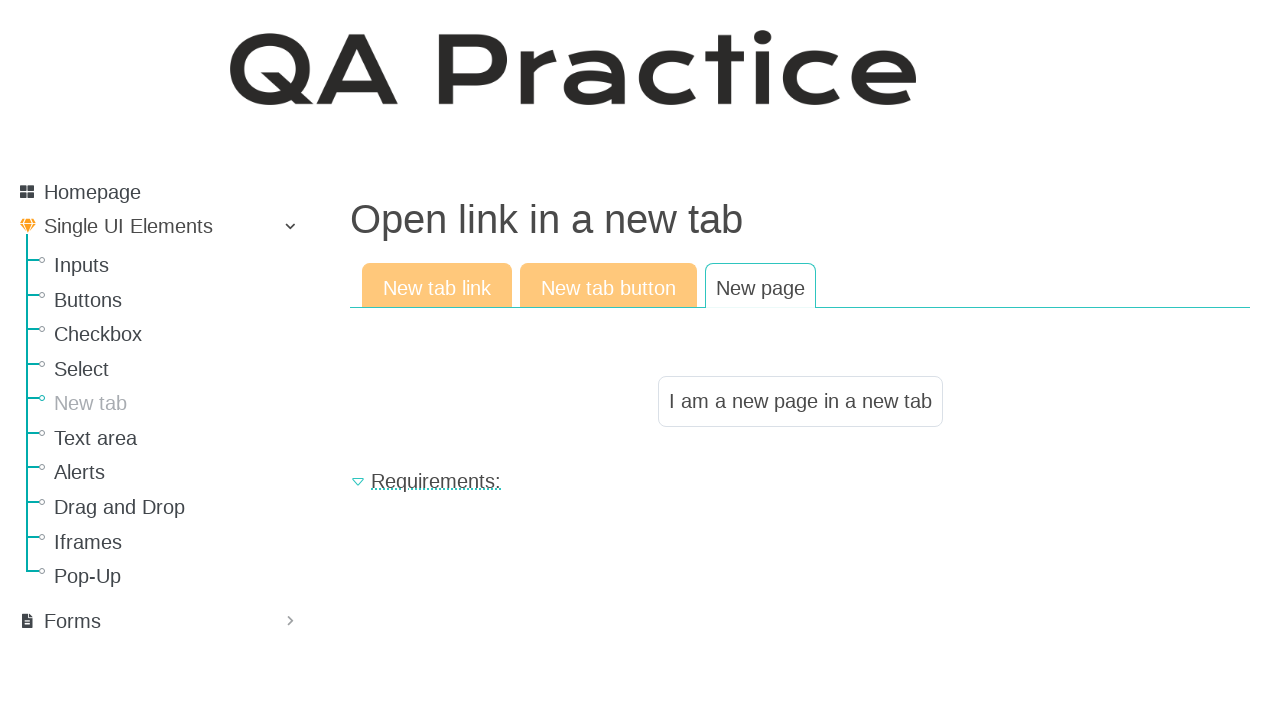

Verified new tab contains correct text
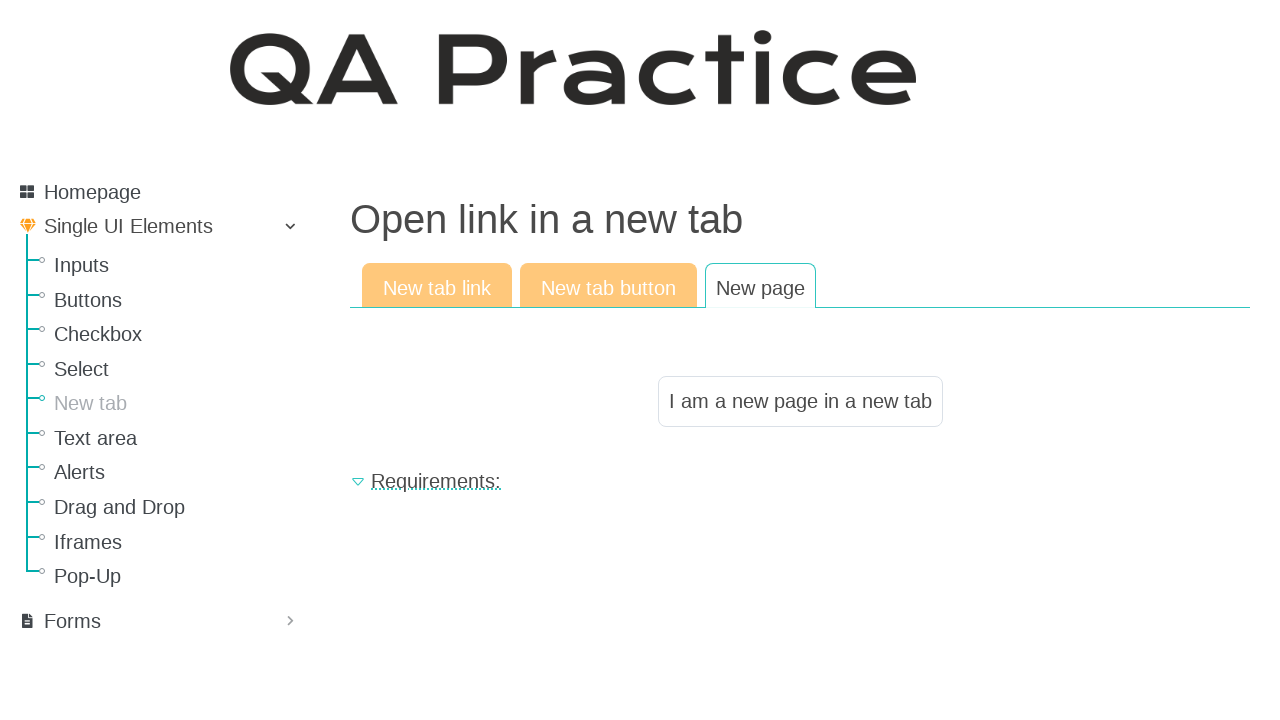

Closed new tab
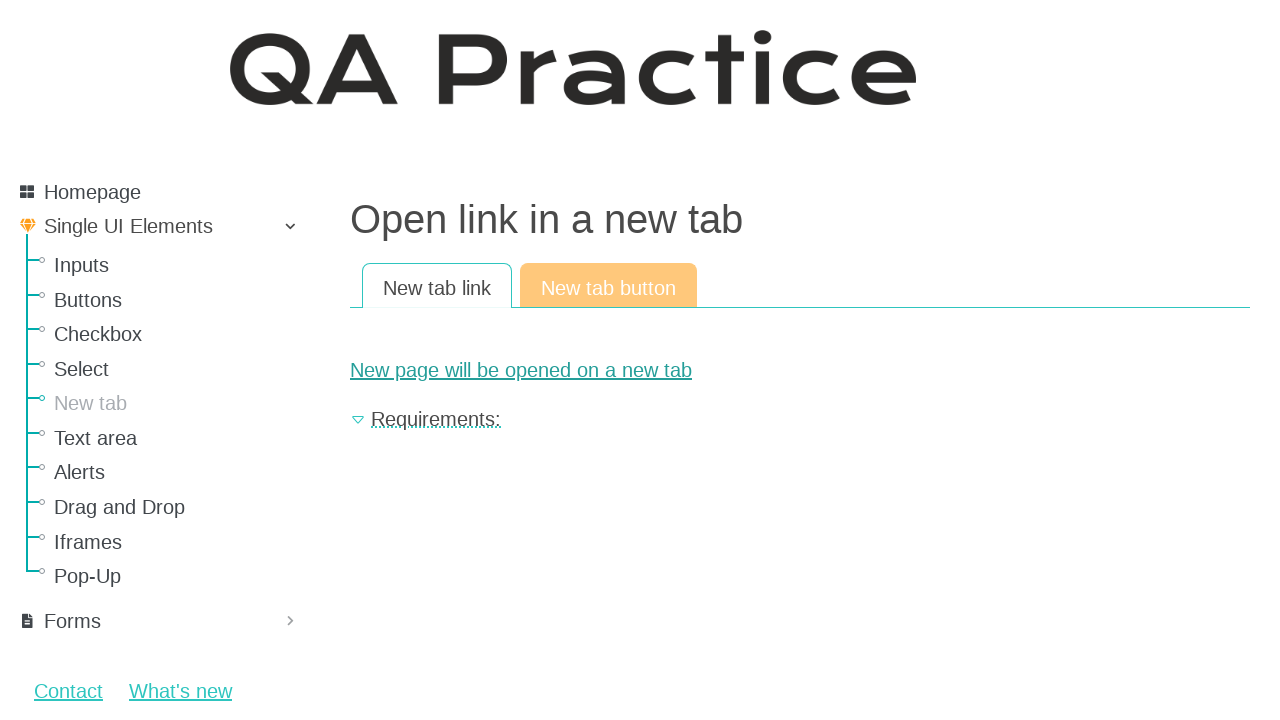

Clicked link again to open another new tab at (800, 370) on #new-page-link
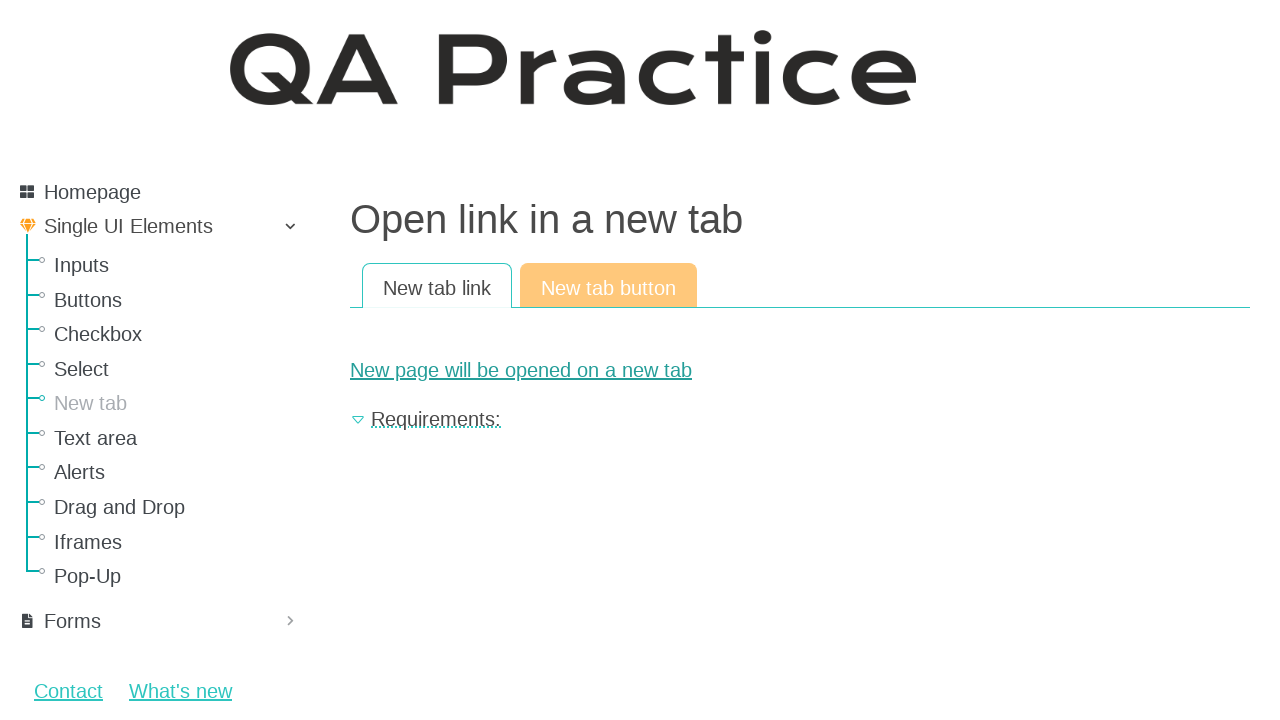

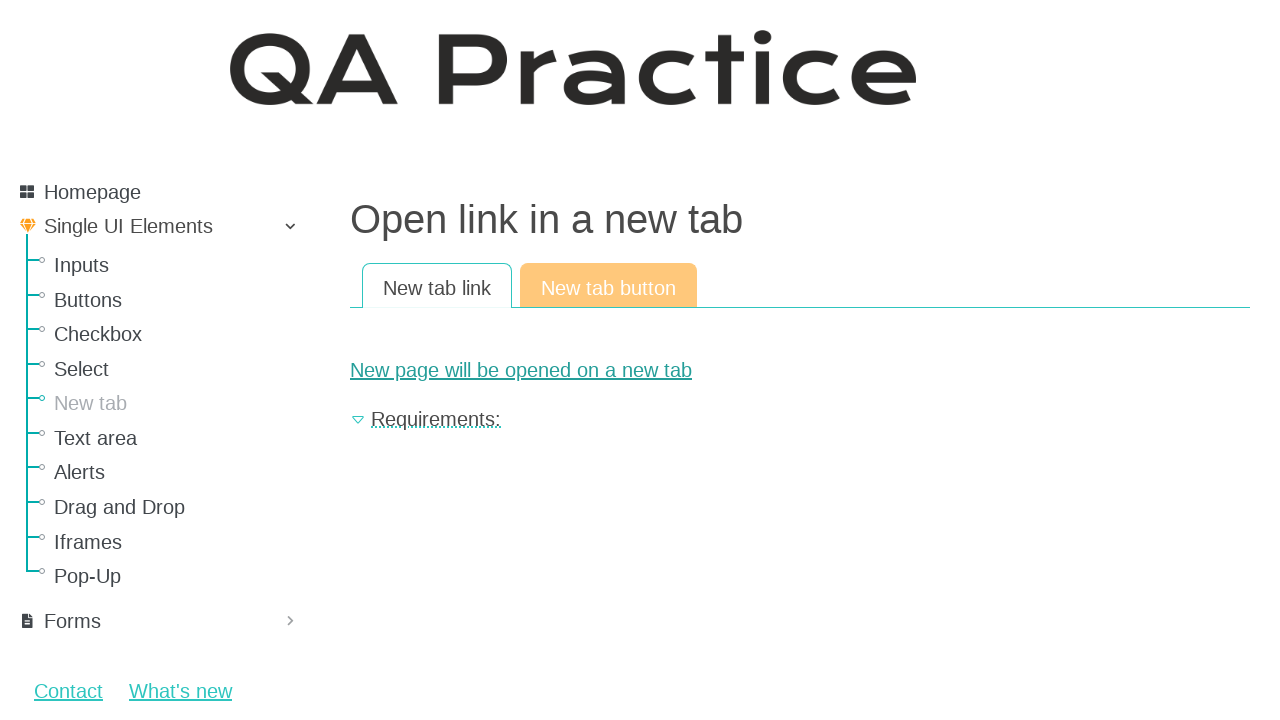